Navigates to JPL Space page and clicks the full image button to view the featured Mars image in a lightbox/fancybox overlay.

Starting URL: https://data-class-jpl-space.s3.amazonaws.com/JPL_Space/index.html

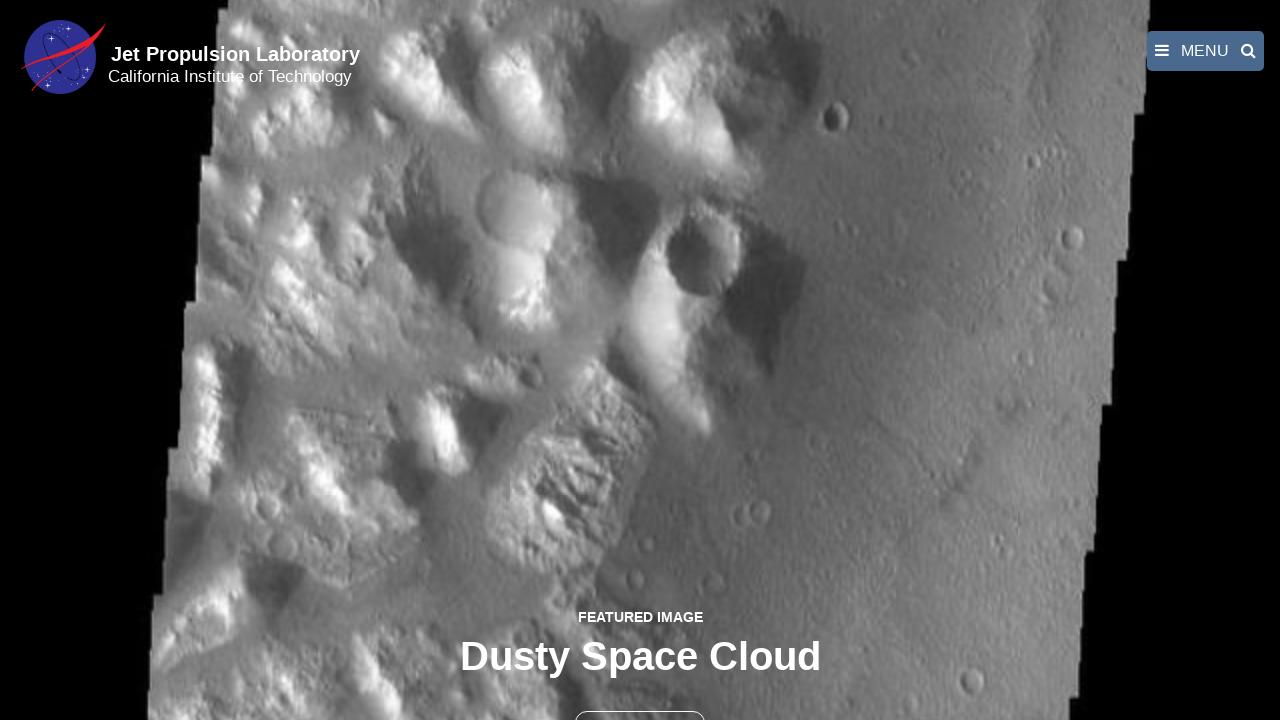

Clicked the full image button to open featured Mars image in lightbox at (640, 699) on button >> nth=1
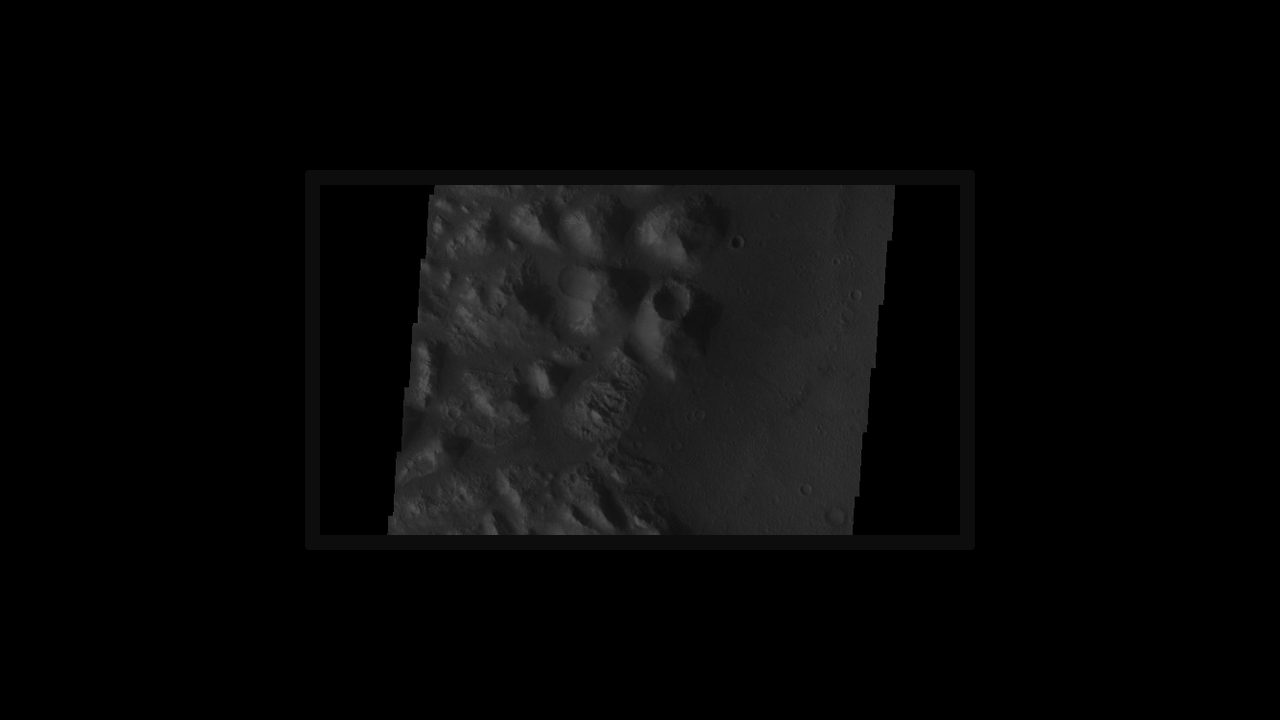

Fancybox lightbox overlay loaded with featured Mars image
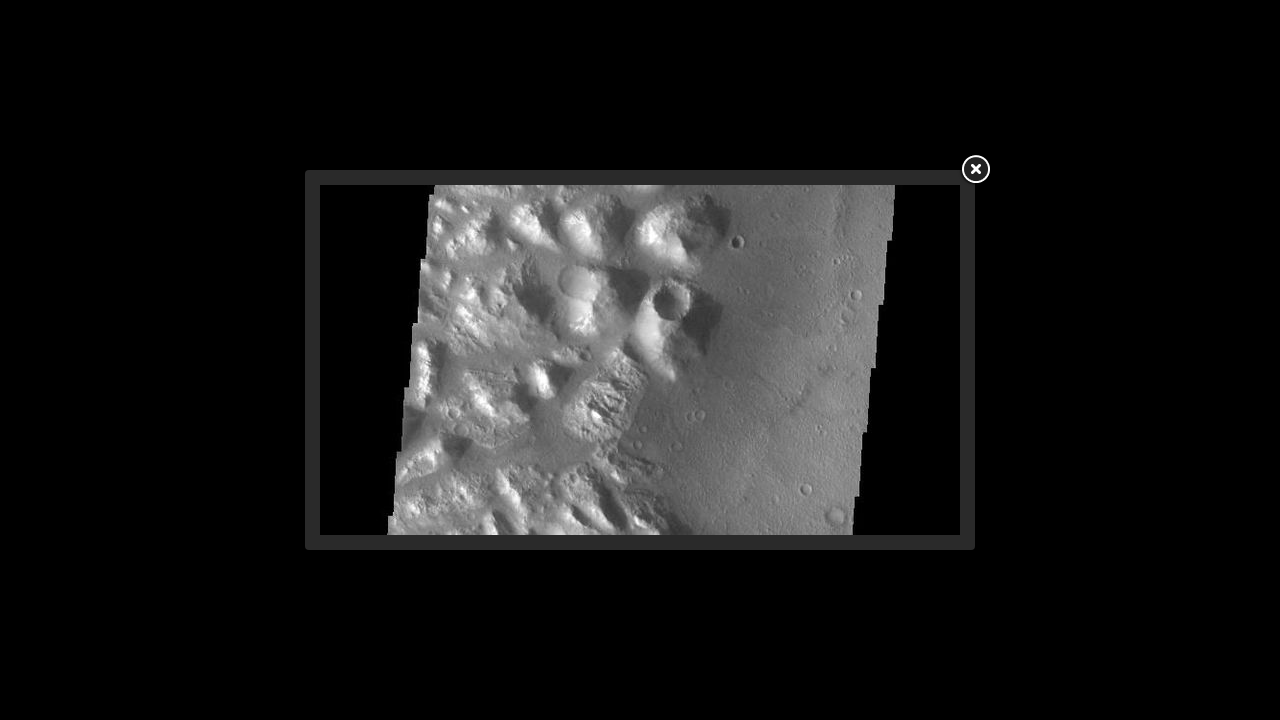

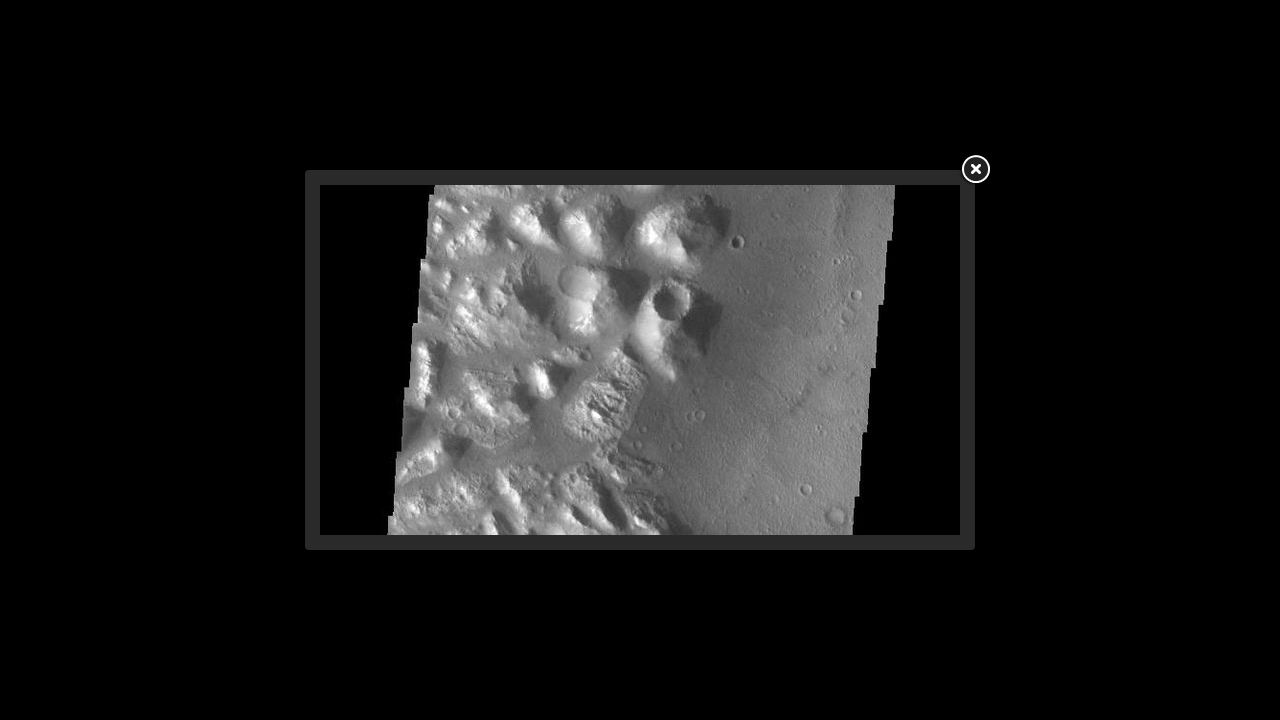